Gets and verifies the page title

Starting URL: https://naveenautomationlabs.com/opencart/

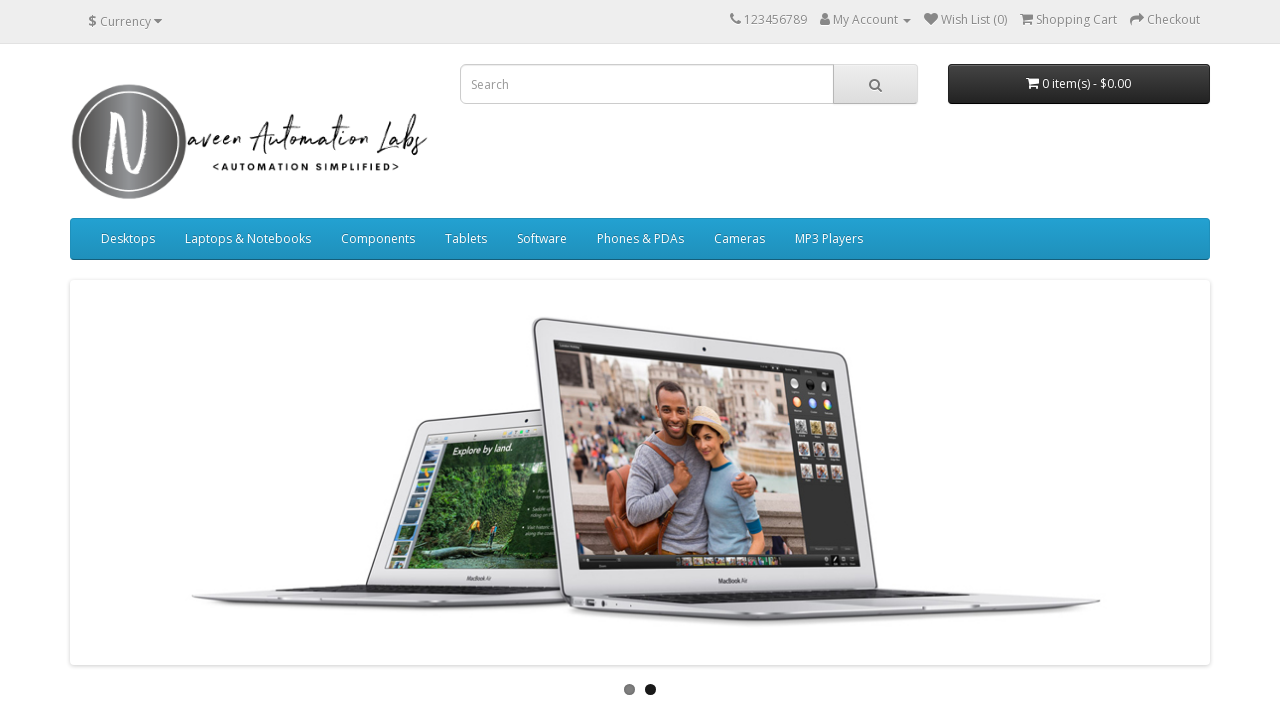

Retrieved page title from https://naveenautomationlabs.com/opencart/
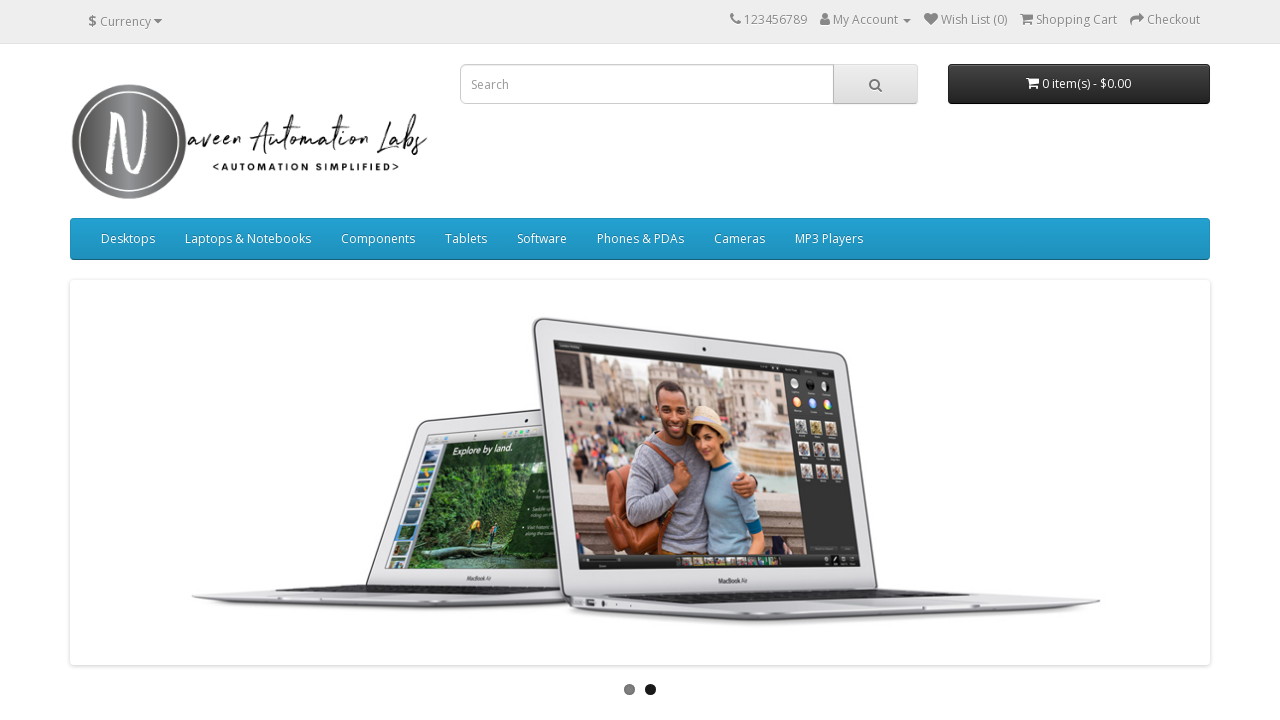

Printed page title: Your Store
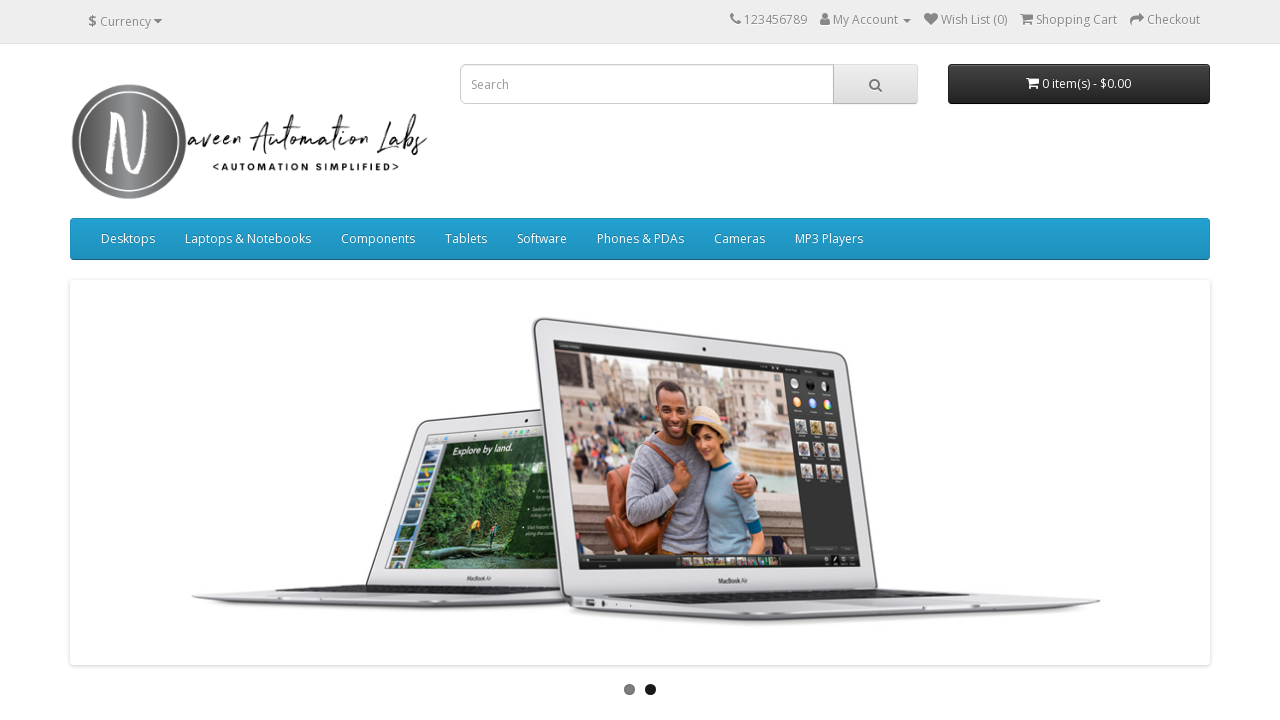

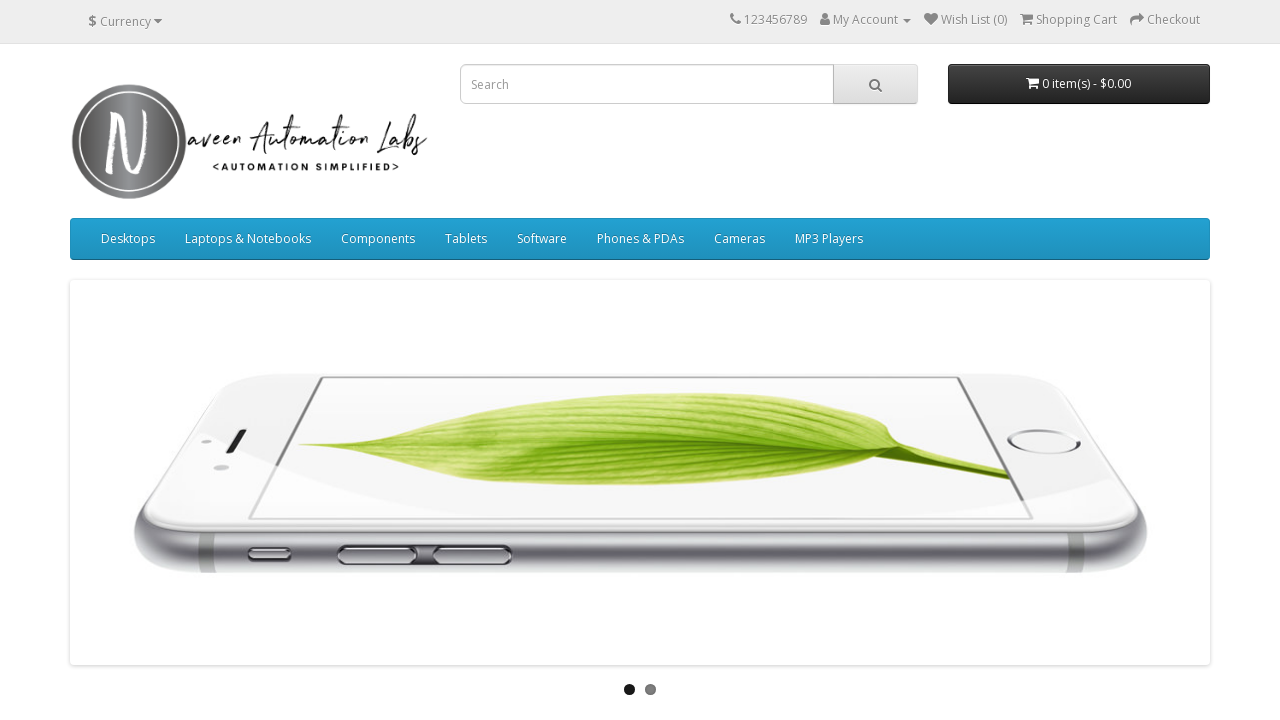